Tests book search functionality on DemoQA bookstore by entering a search term in the search box

Starting URL: https://demoqa.com/books

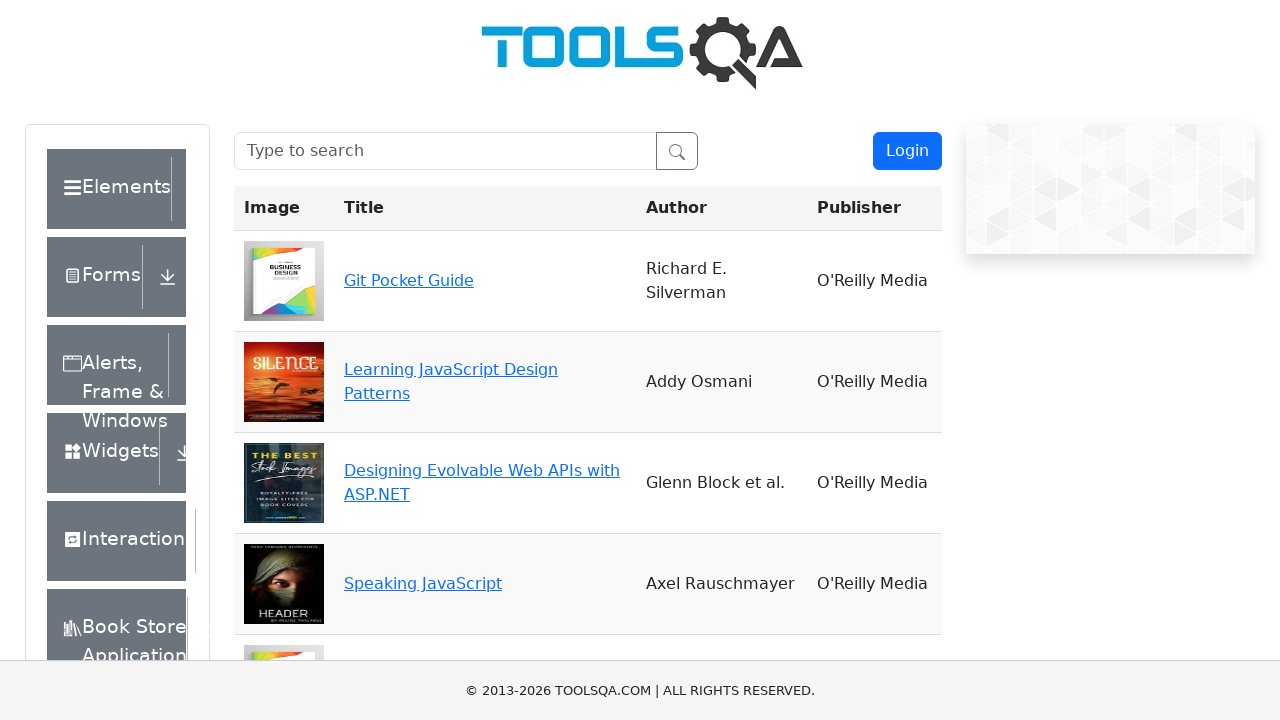

Filled search box with 'java' on #searchBox
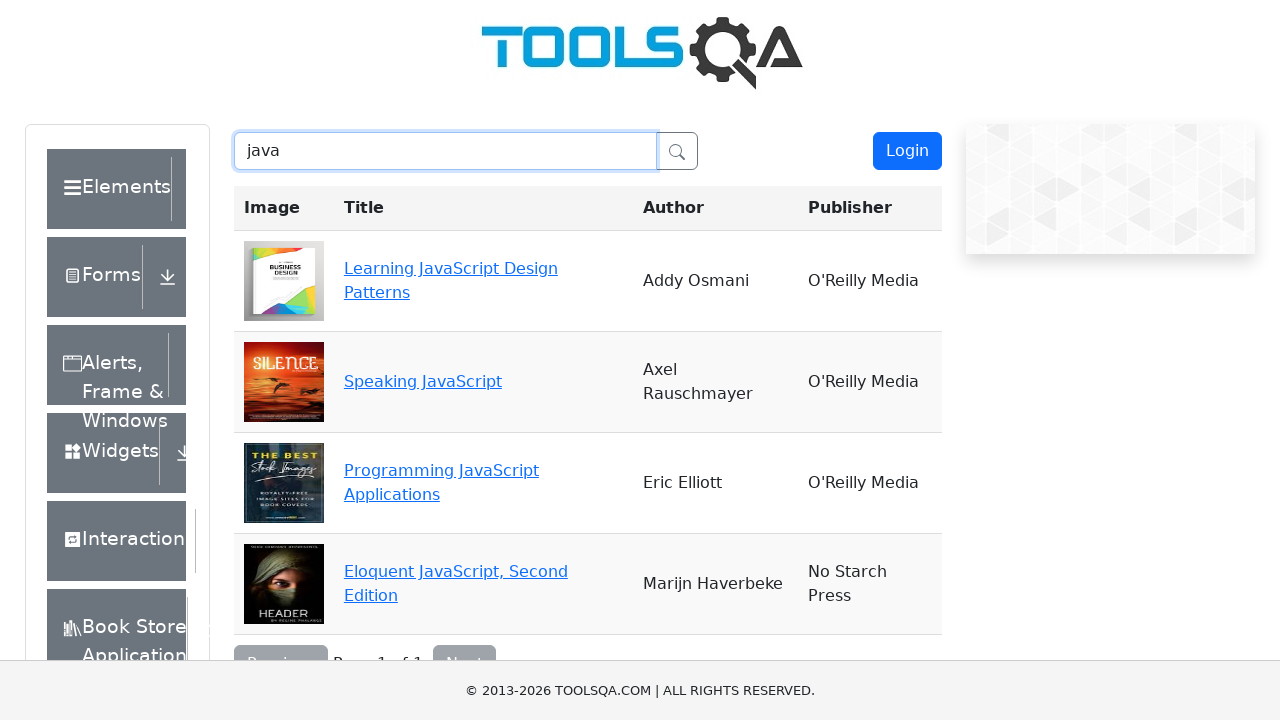

Waited 500ms for search results to filter
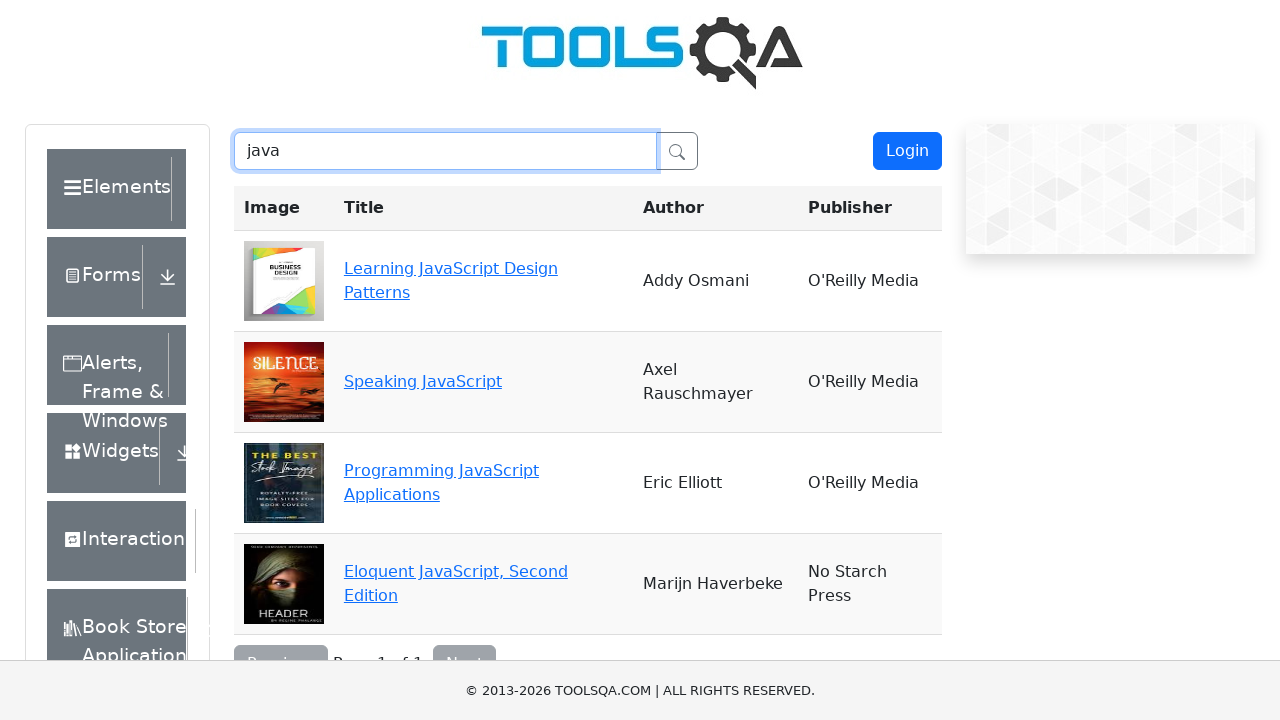

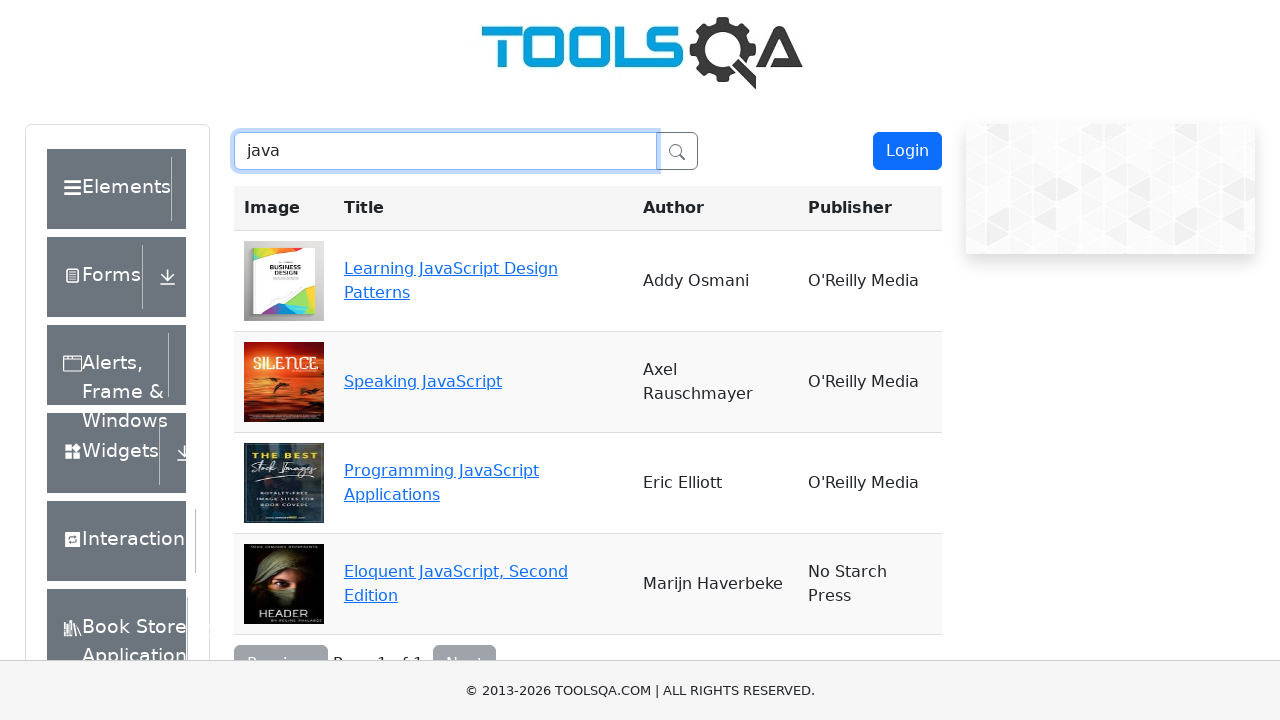